Tests a Flutter web application by clicking the "Entrar" button to navigate, filling an input field with text, and clicking "Consultar API" and "Concatenar" buttons to test different functionalities.

Starting URL: https://sergio.dev.br/

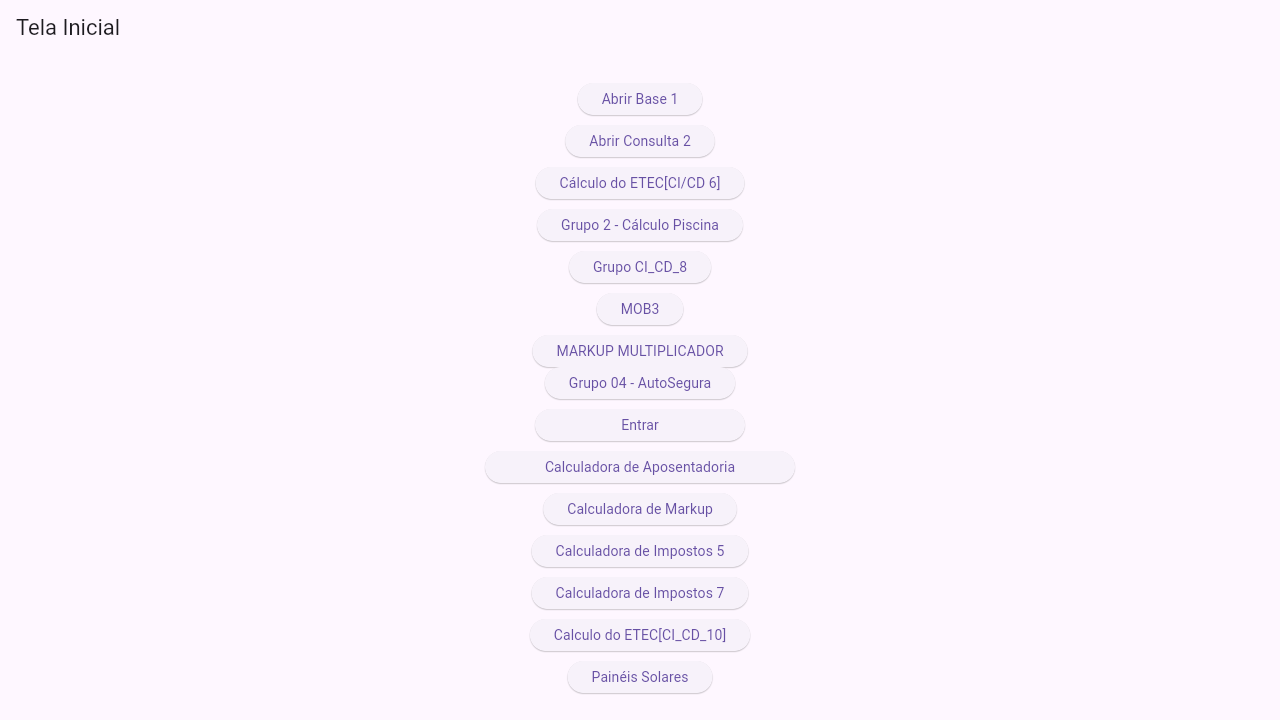

Waited 10 seconds for Flutter app to fully load
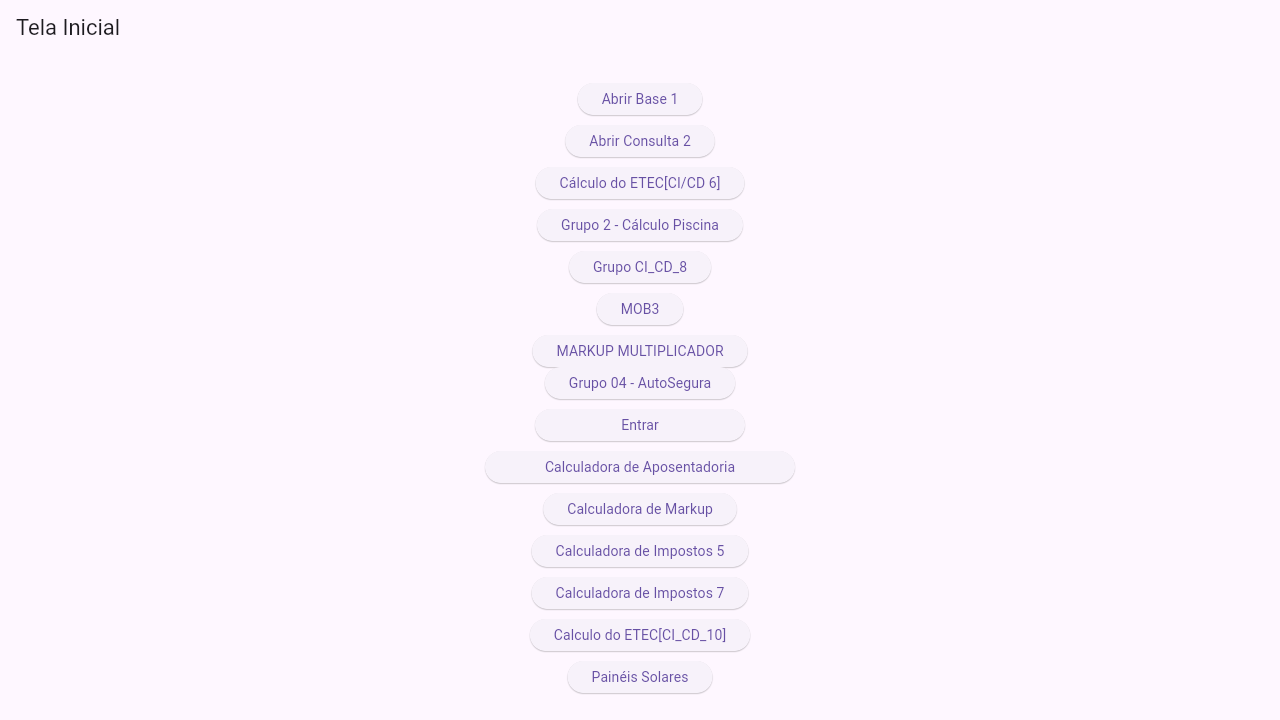

Clicked the 'Entrar' button to navigate into the app at (640, 425) on xpath=//flt-semantics[text()='Entrar']
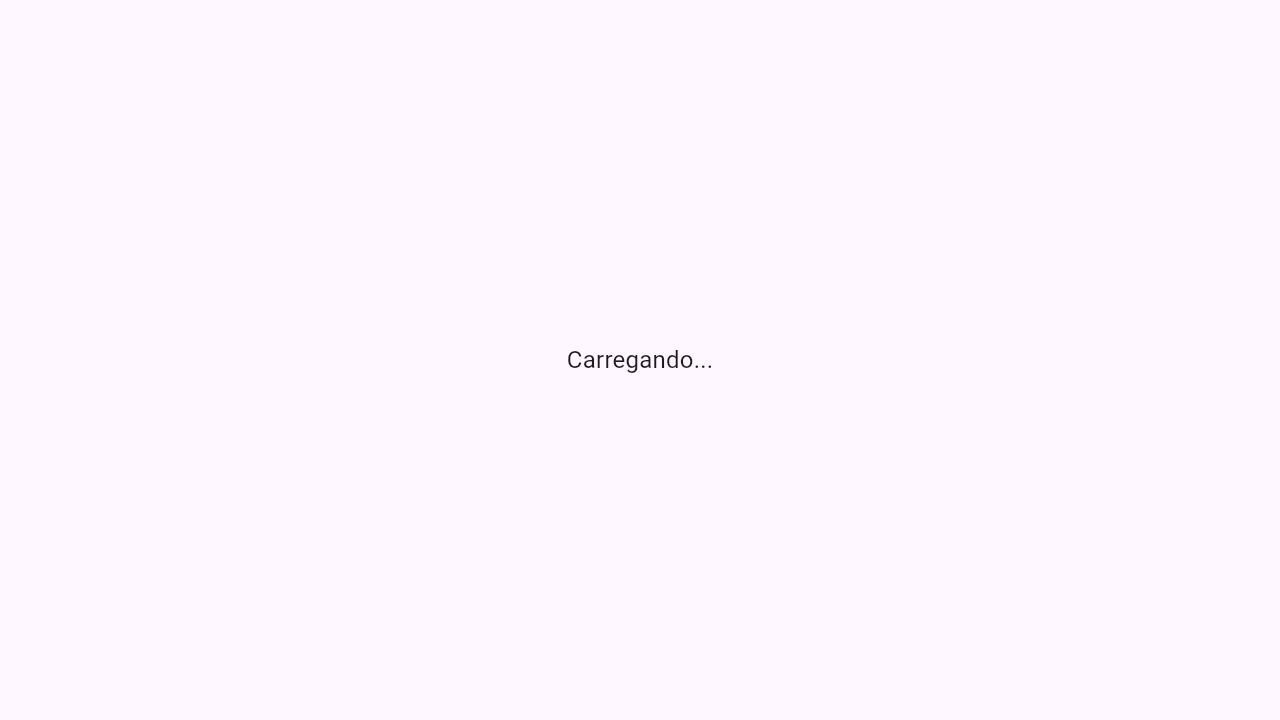

Waited 5 seconds for navigation to complete
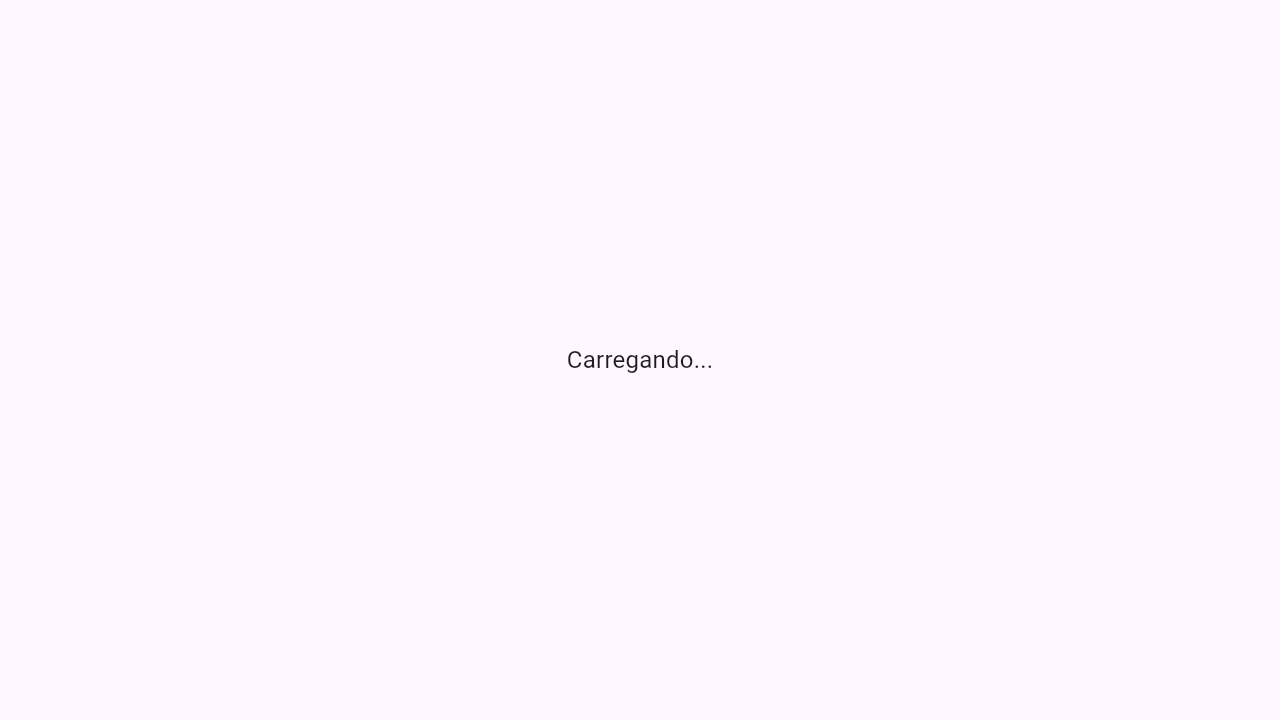

Waited 8 seconds for the second screen to load
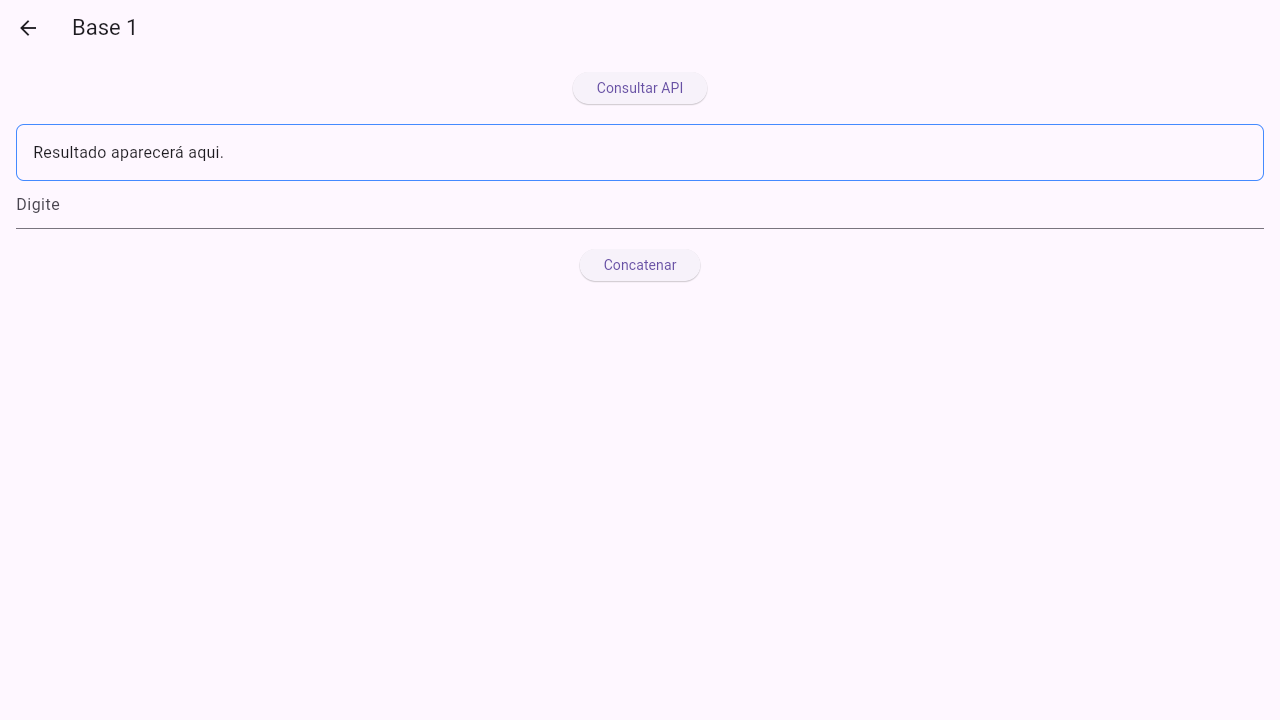

Located all input fields (textarea, input, contenteditable elements)
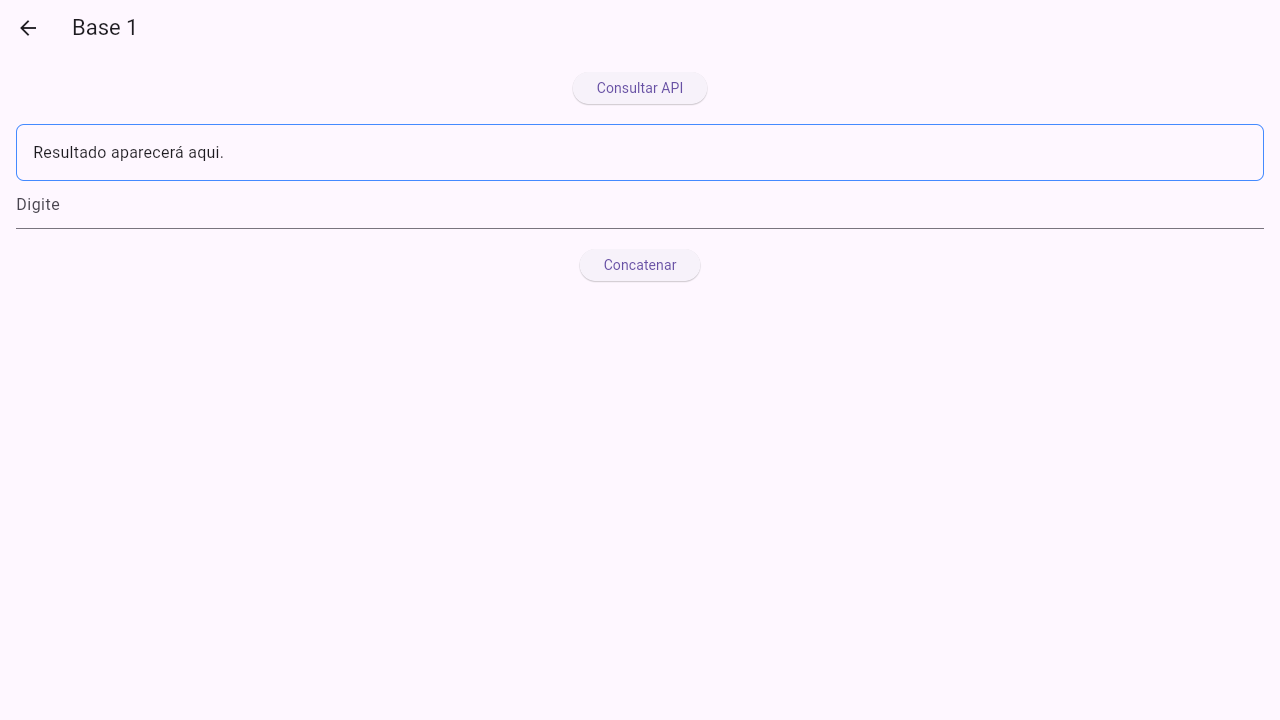

Filled the second input field with 'SLMM' on textarea, input, [contenteditable='true'] >> nth=1
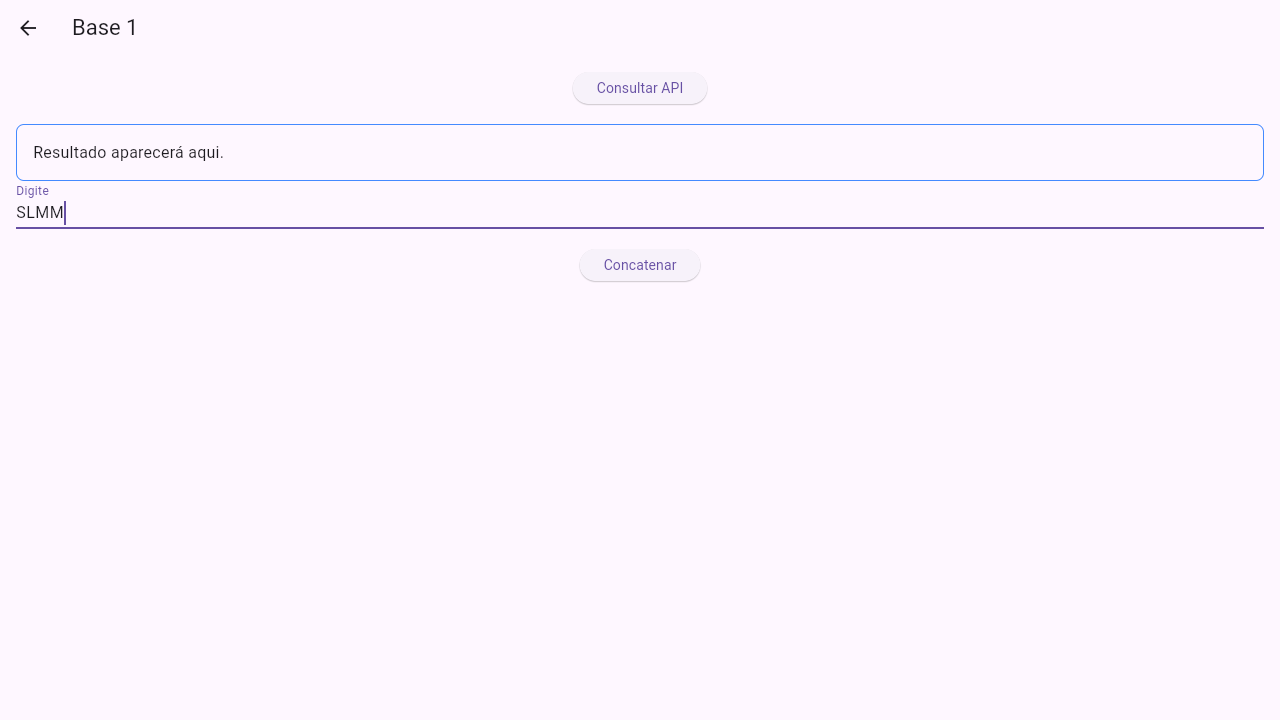

Clicked the 'Consultar API' button to query the API at (640, 88) on xpath=//flt-semantics[text()='Consultar API']
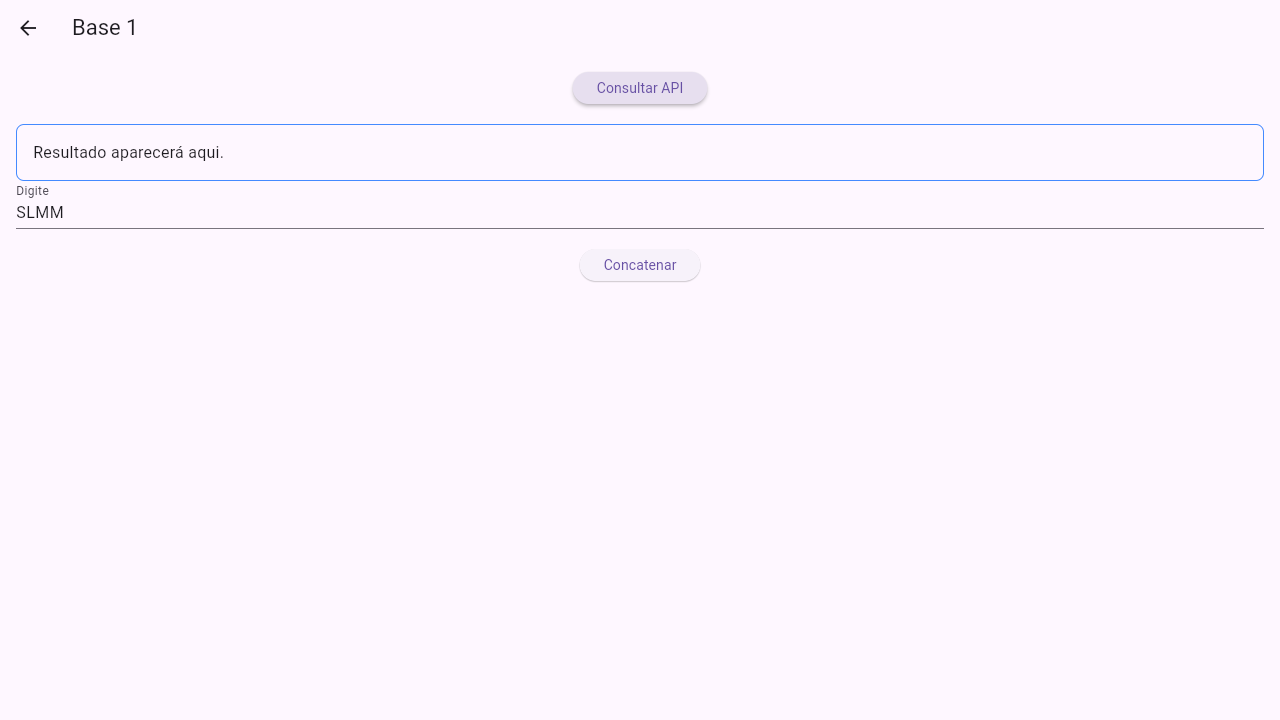

Waited 5 seconds for API response
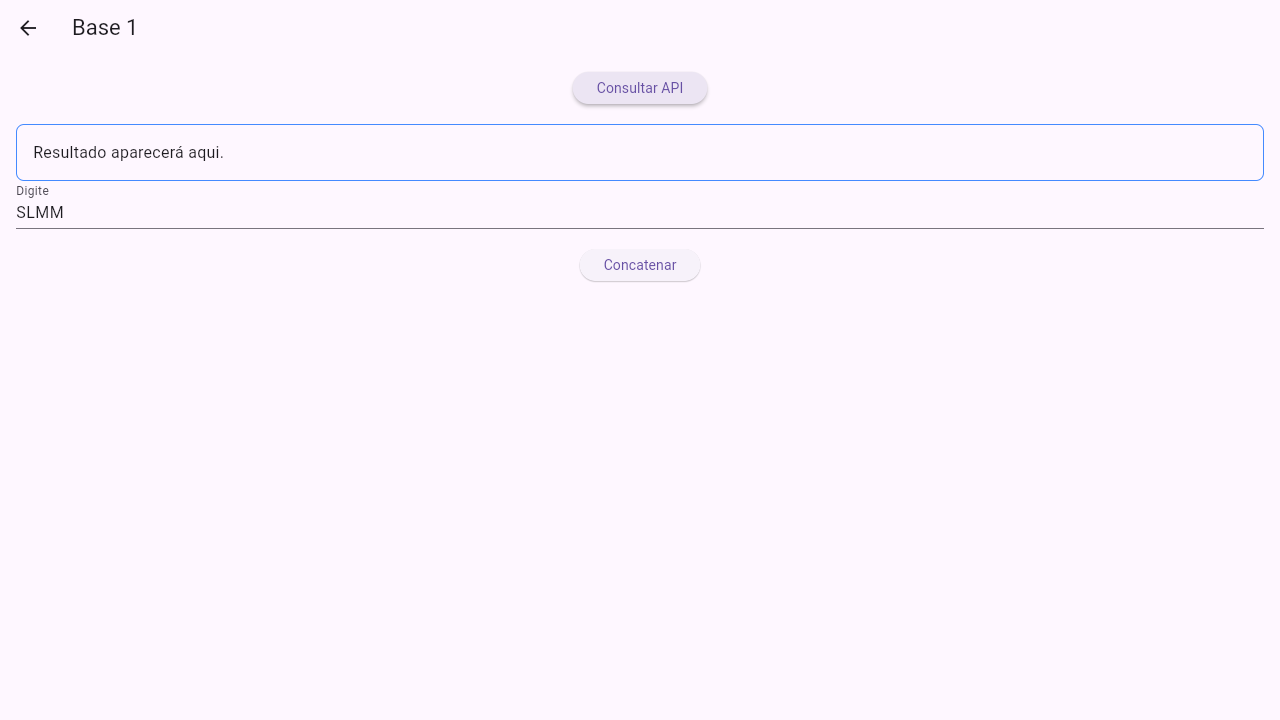

Clicked the 'Concatenar' button to concatenate results at (640, 265) on xpath=//flt-semantics[text()='Concatenar']
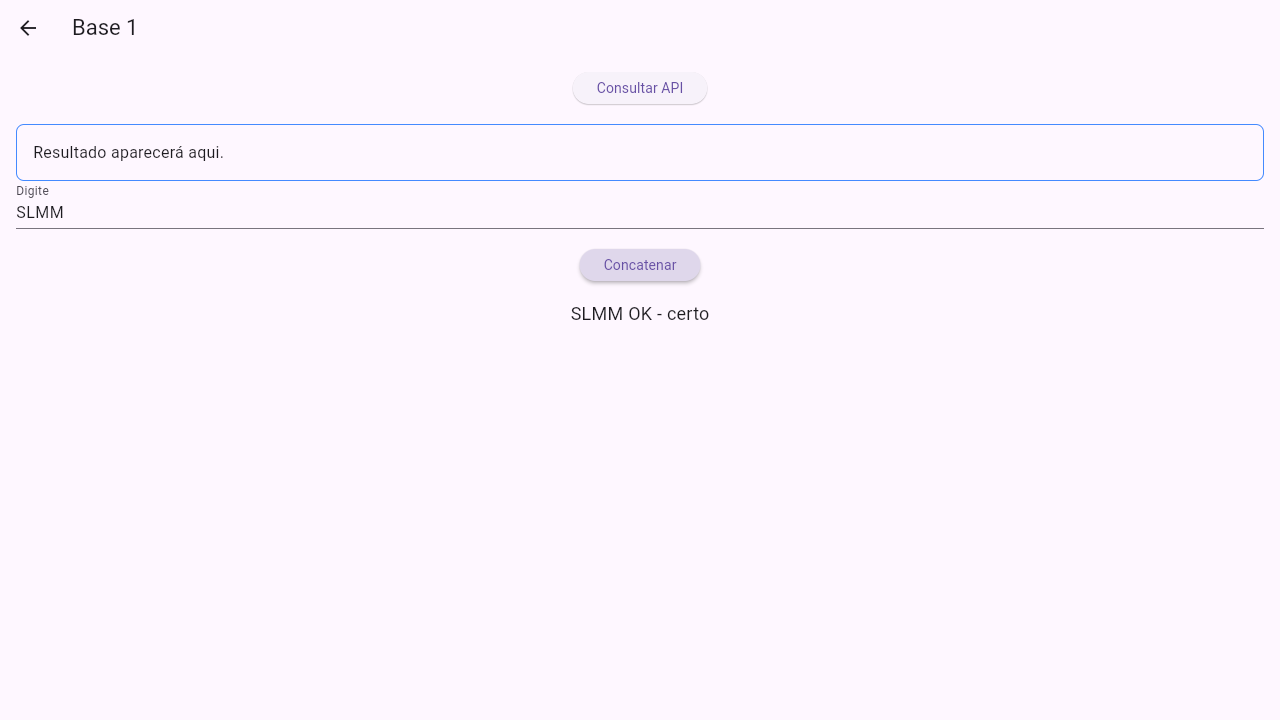

Waited 5 seconds for concatenation result
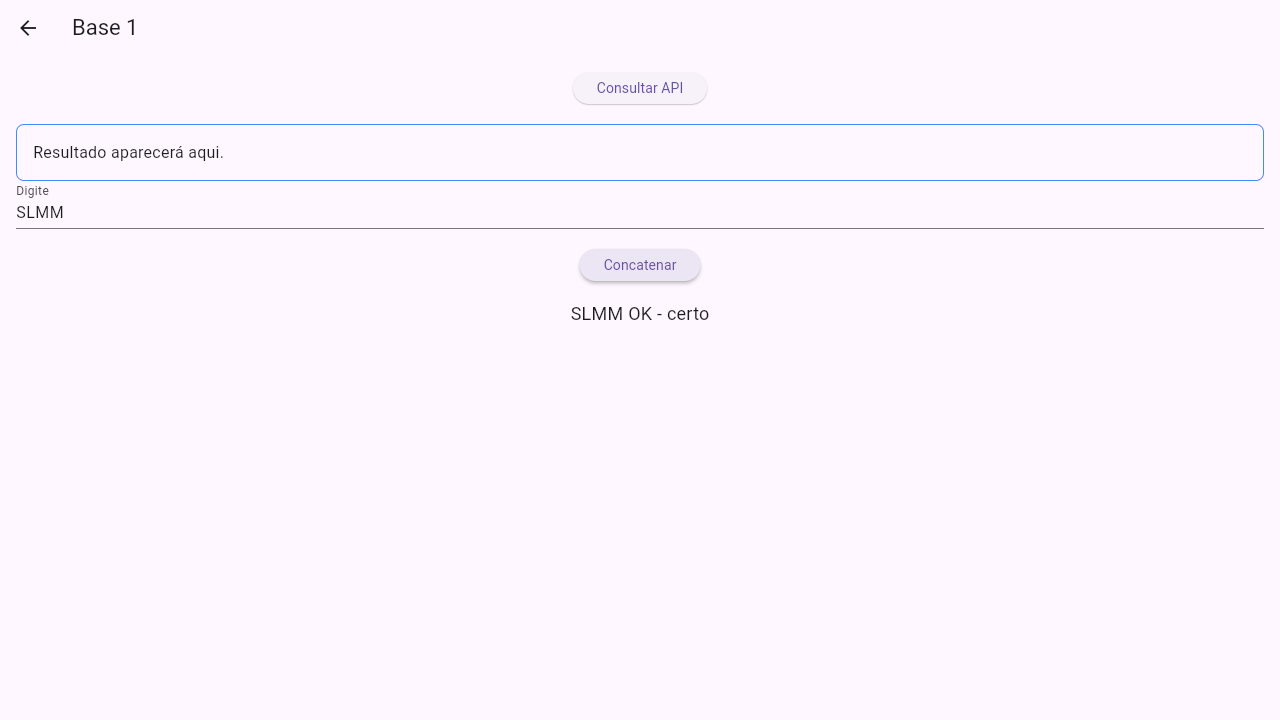

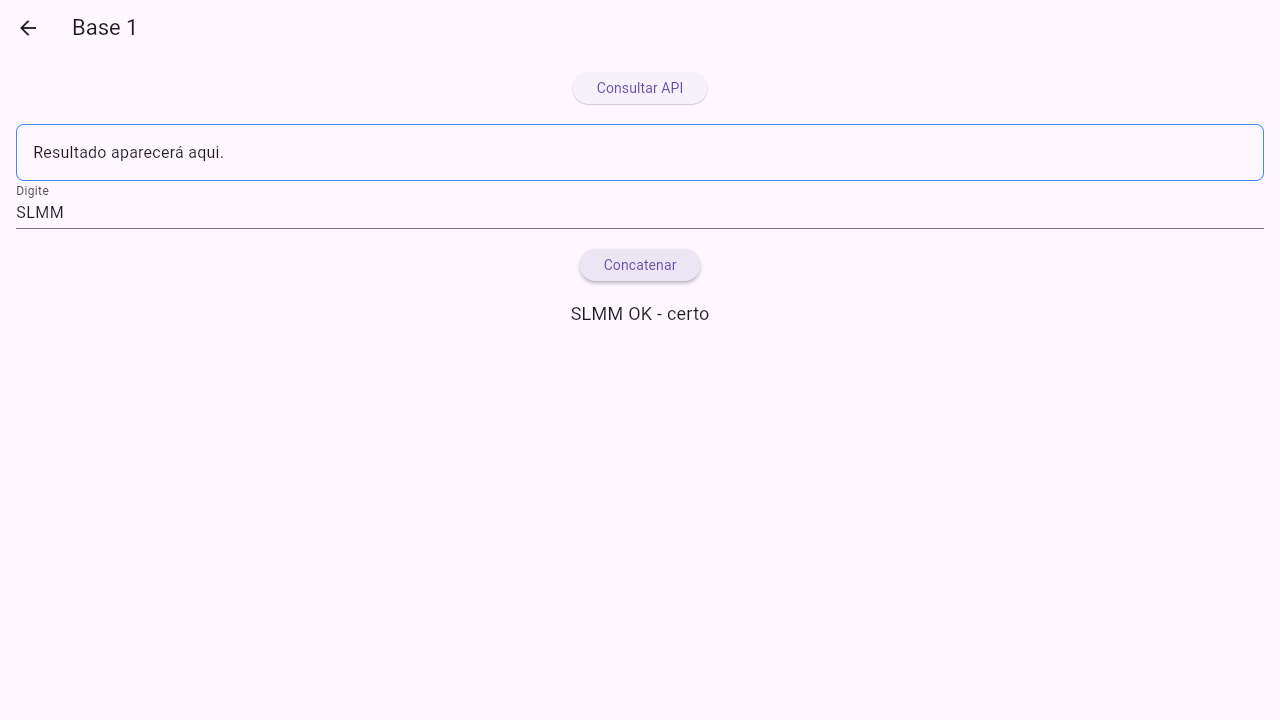